Tests checkbox functionality by clicking on a checkbox and verifying its state

Starting URL: https://formy-project.herokuapp.com/checkbox

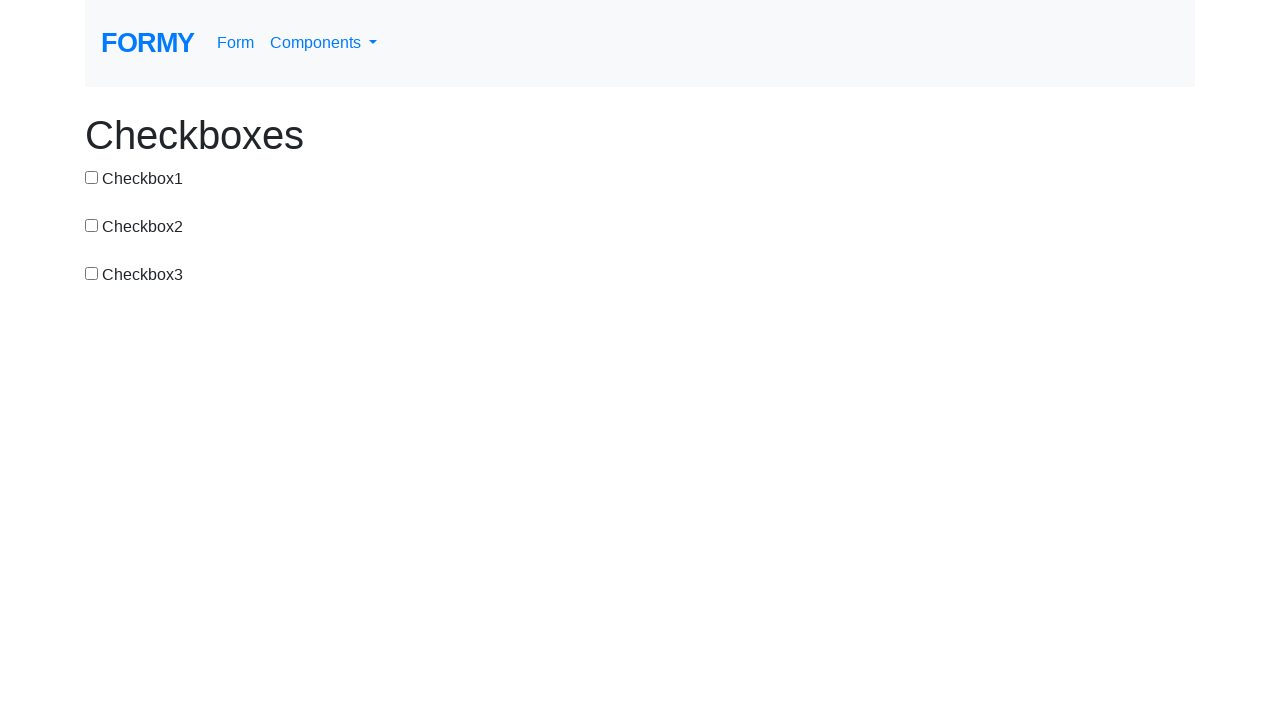

Clicked on checkbox 1 at (92, 177) on #checkbox-1
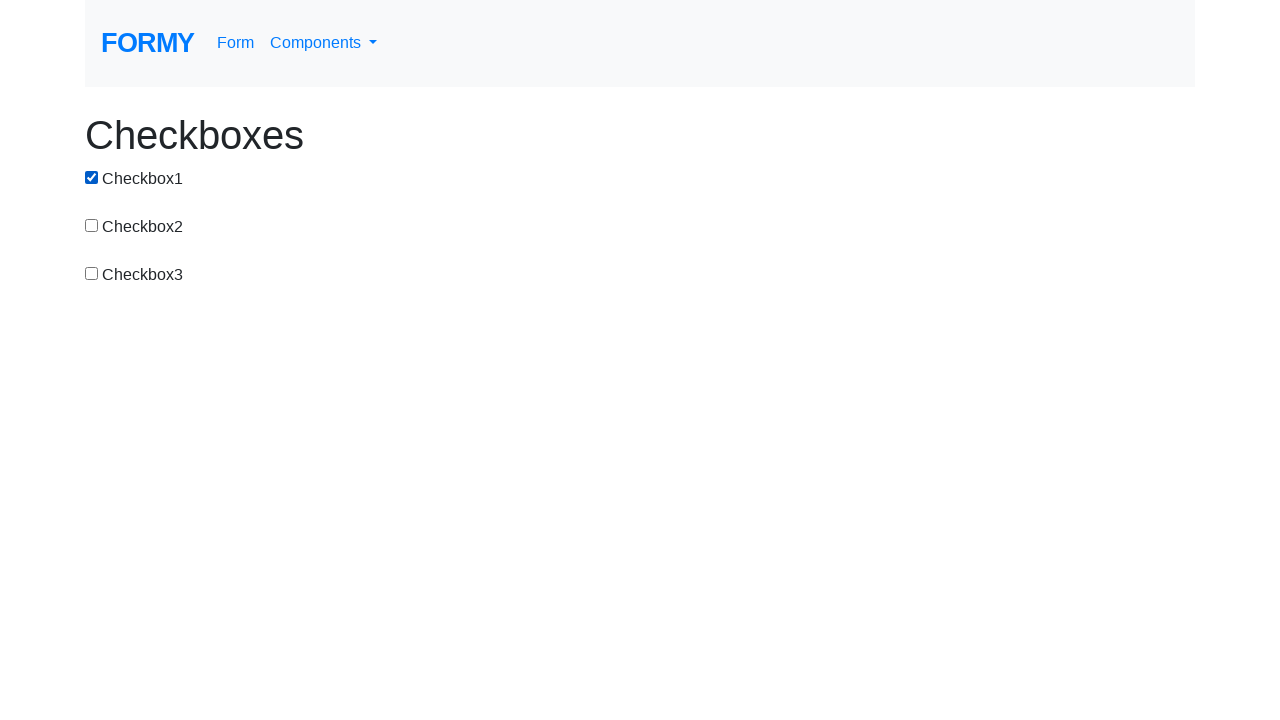

Verified checkbox 1 is selected
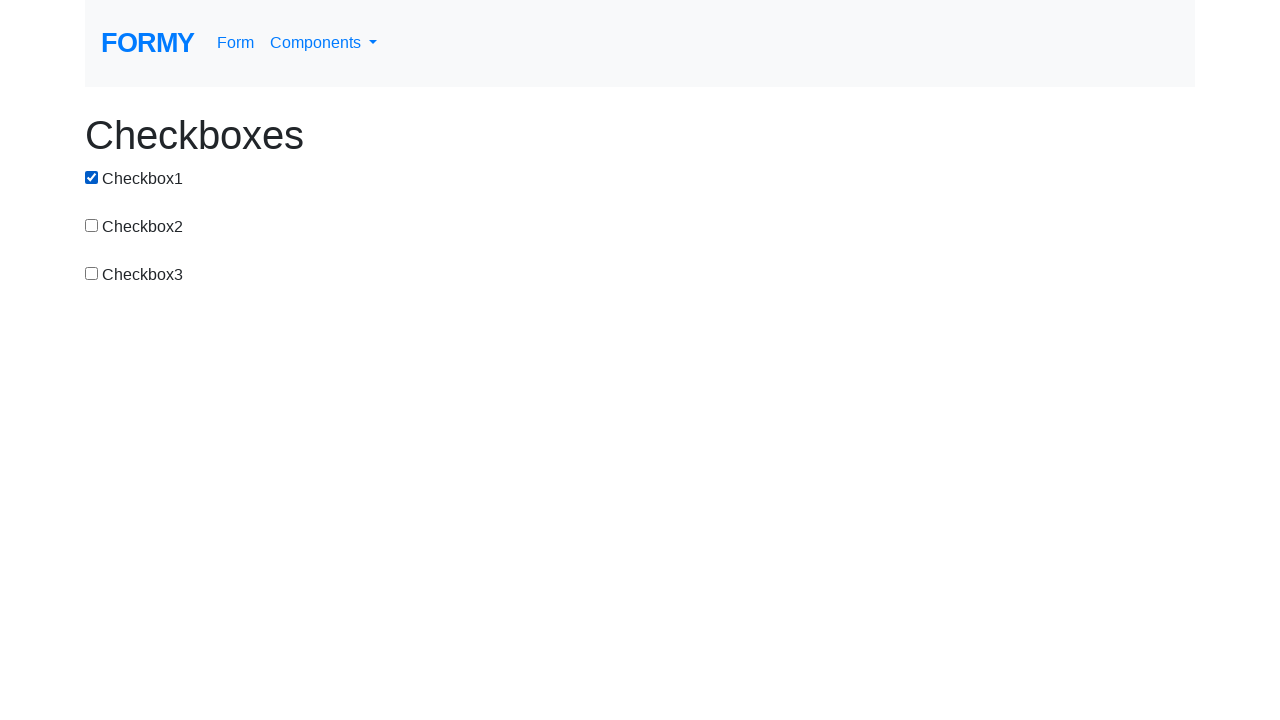

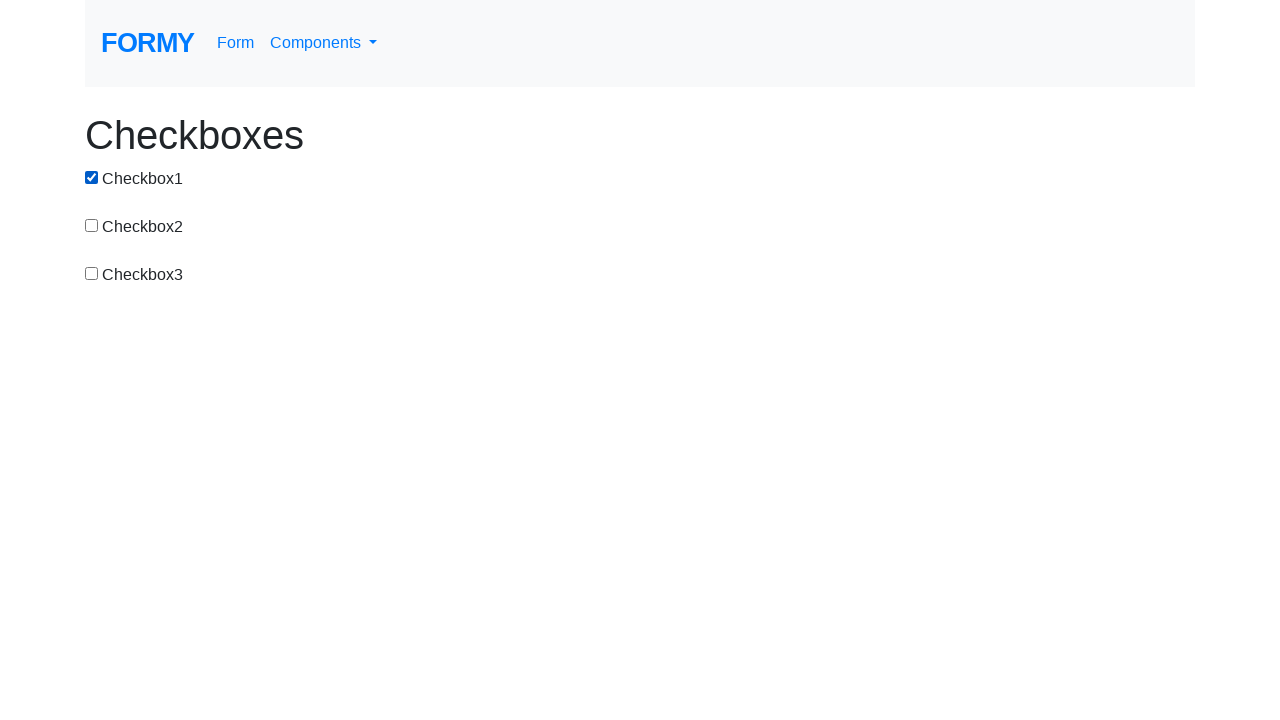